Tests opening an existing note, modifying it, and saving as a new note using the add button instead of update.

Starting URL: https://testpages.eviltester.com/styled/apps/notes/simplenotes.html

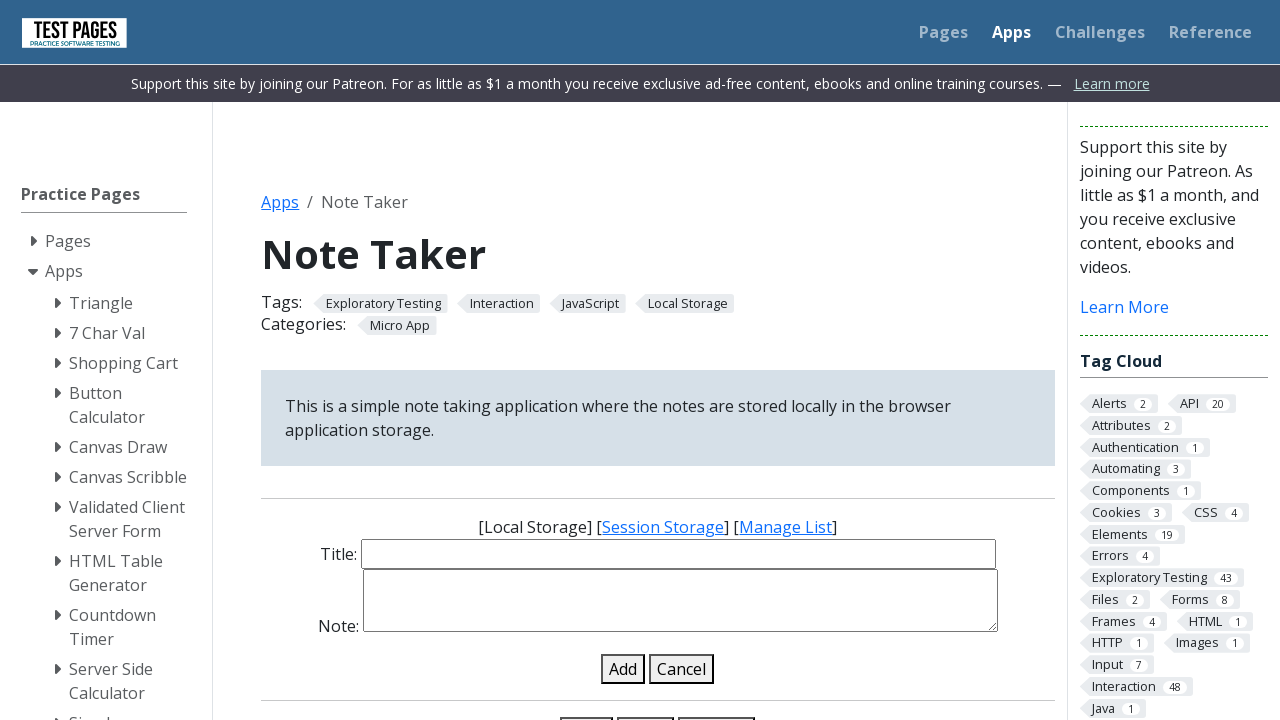

Waited for note title input field to load
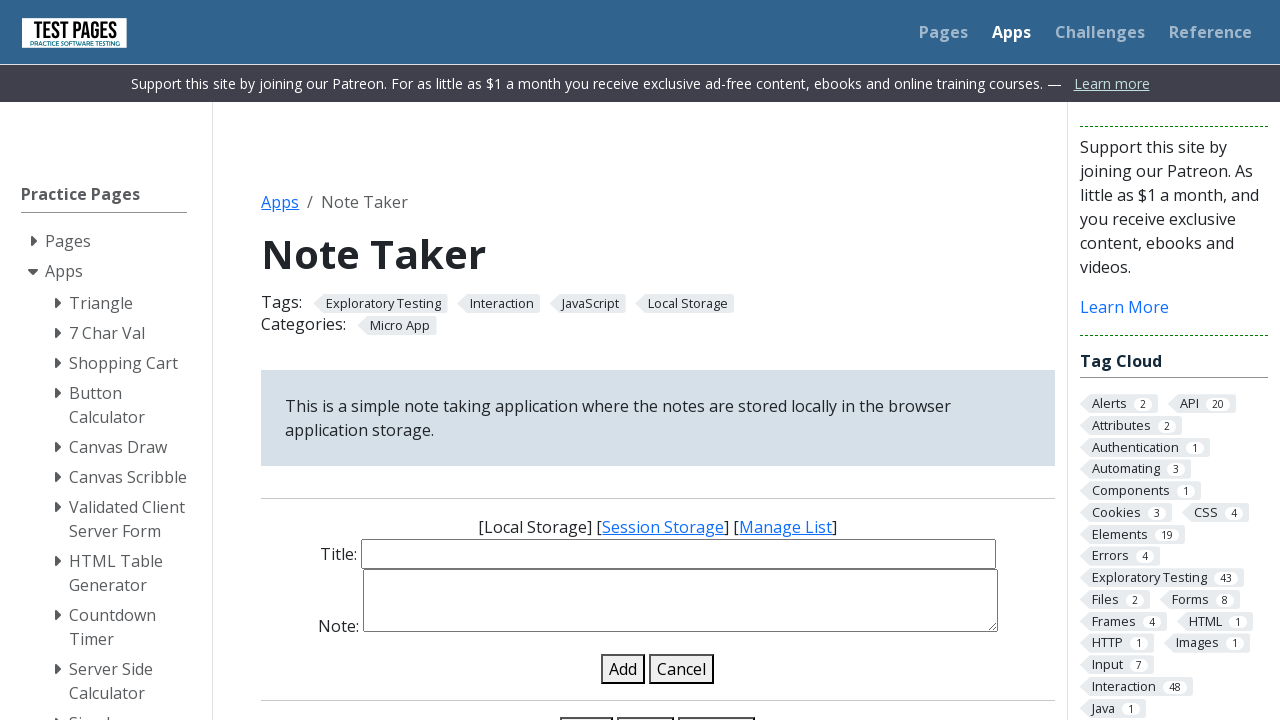

Filled note title input with 'Original note' on #note-title-input
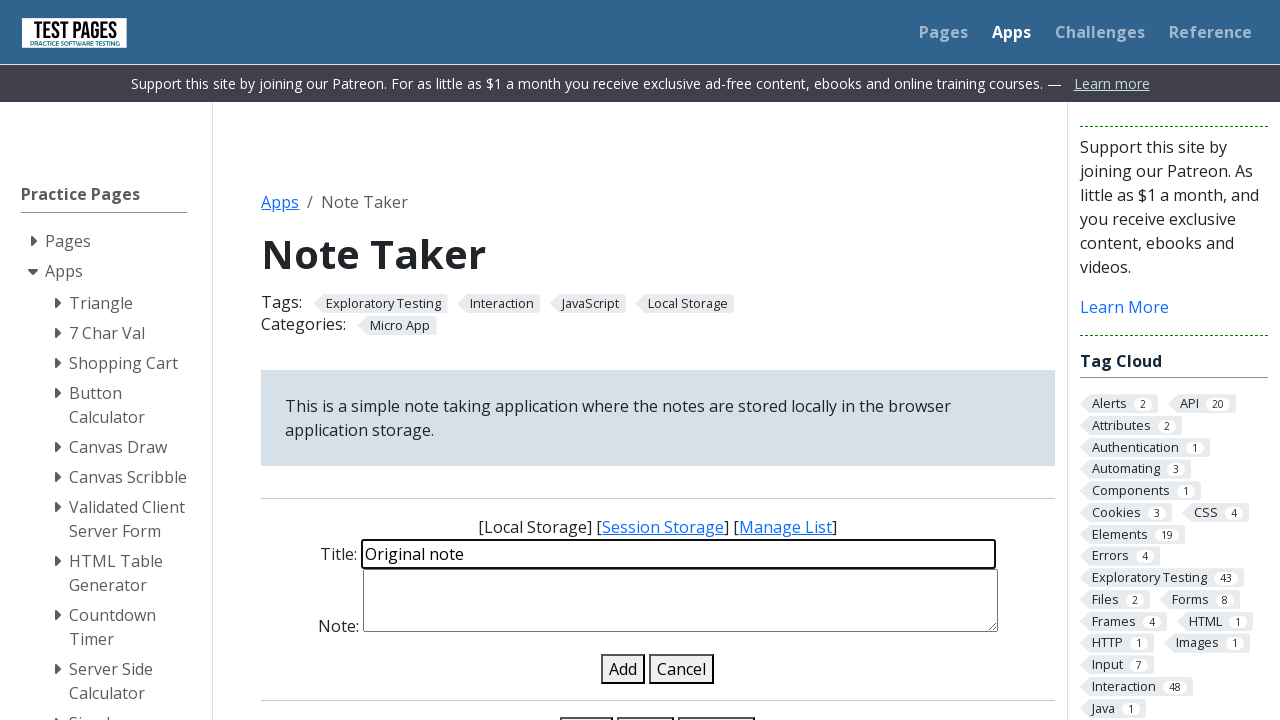

Filled note details input with 'Original content' on #note-details-input
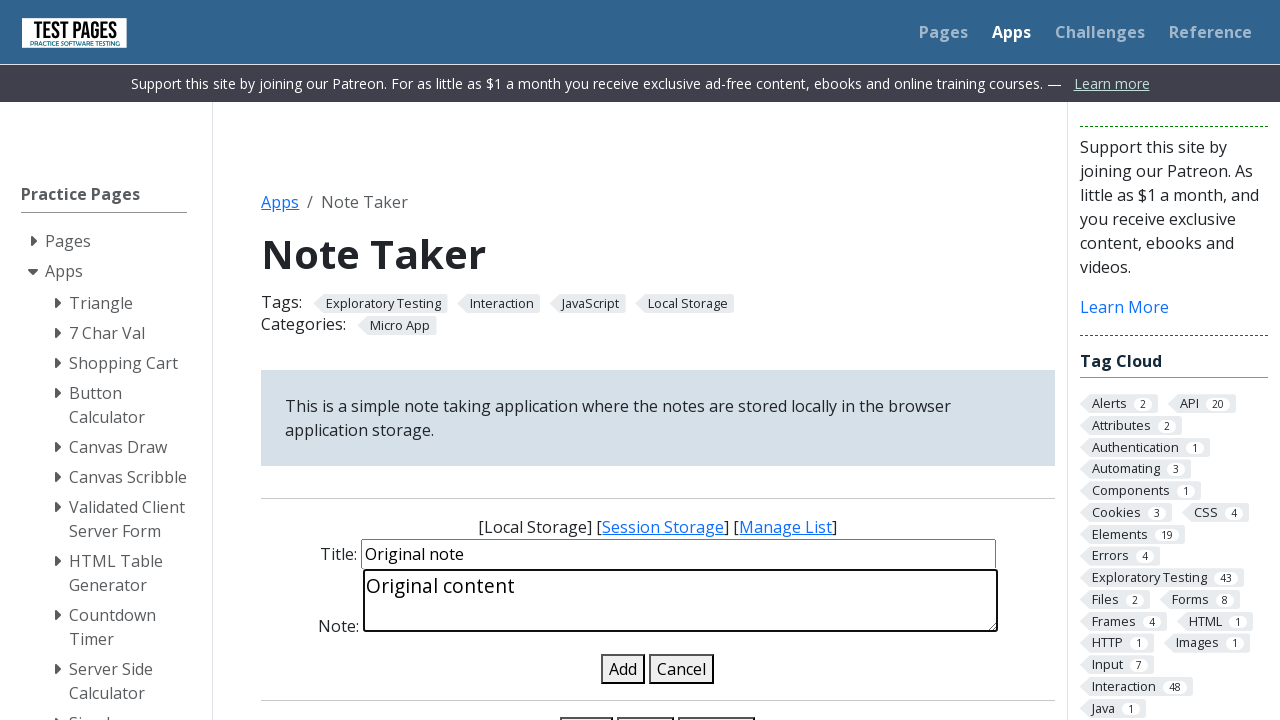

Clicked add note button to create initial note at (623, 669) on #add-note
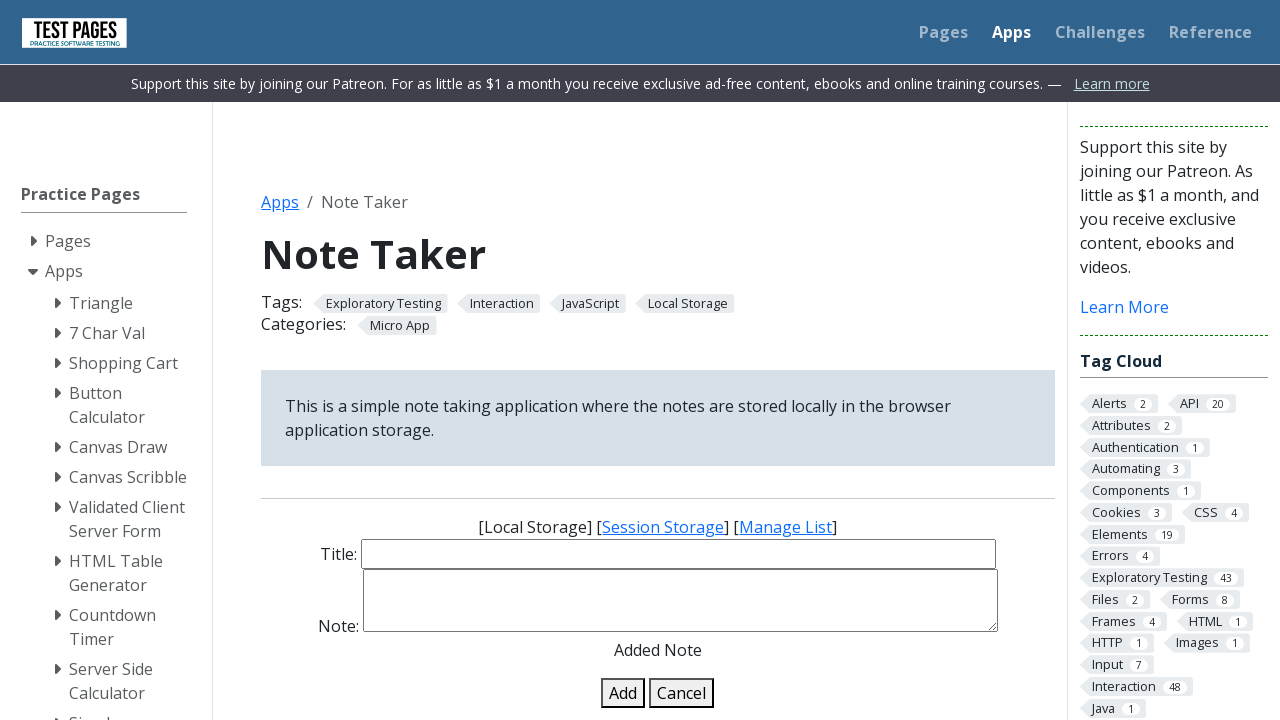

Waited for note to appear in the notes list
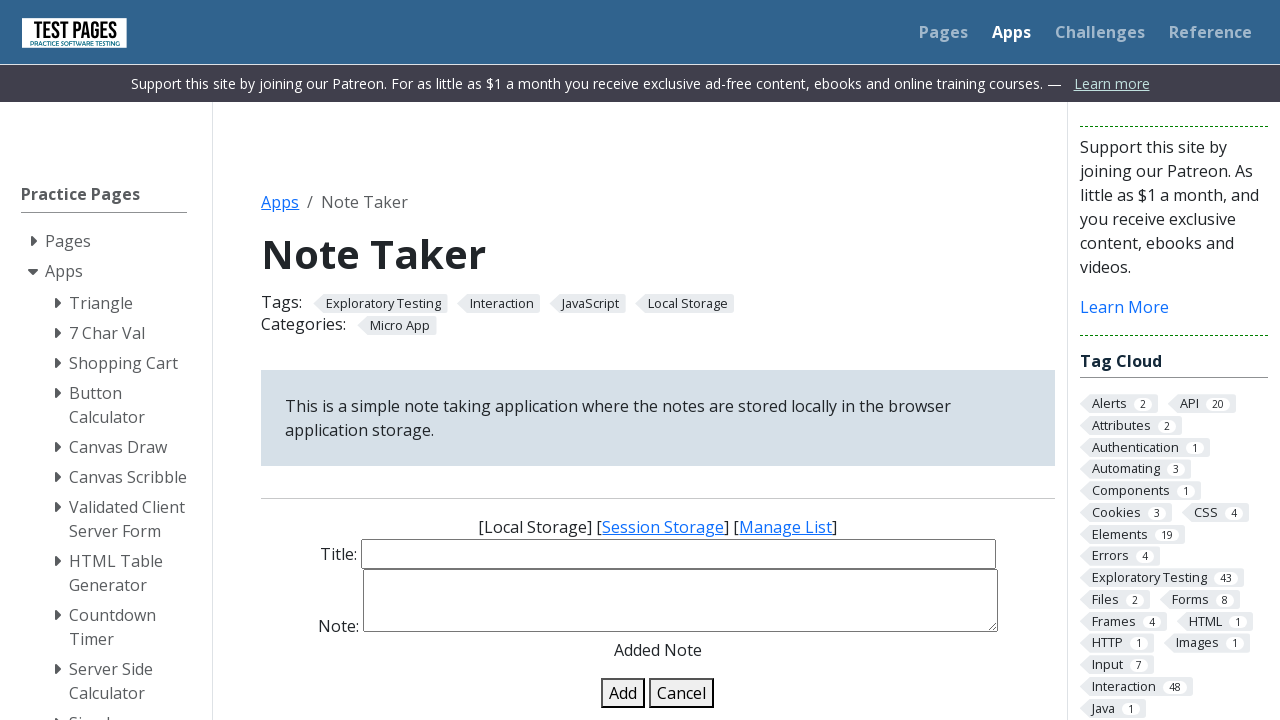

Clicked edit button on the note in list at (308, 360) on .edit-note-in-list
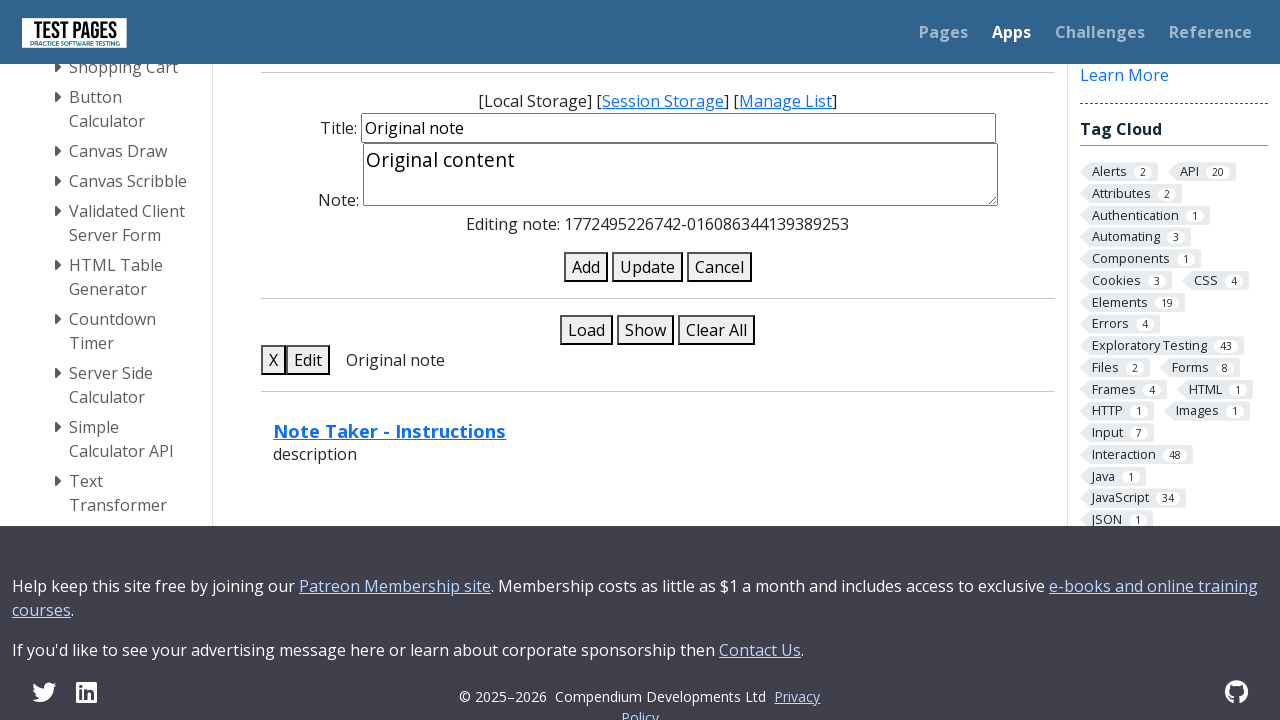

Modified note title to 'Copied 2nd note' on #note-title-input
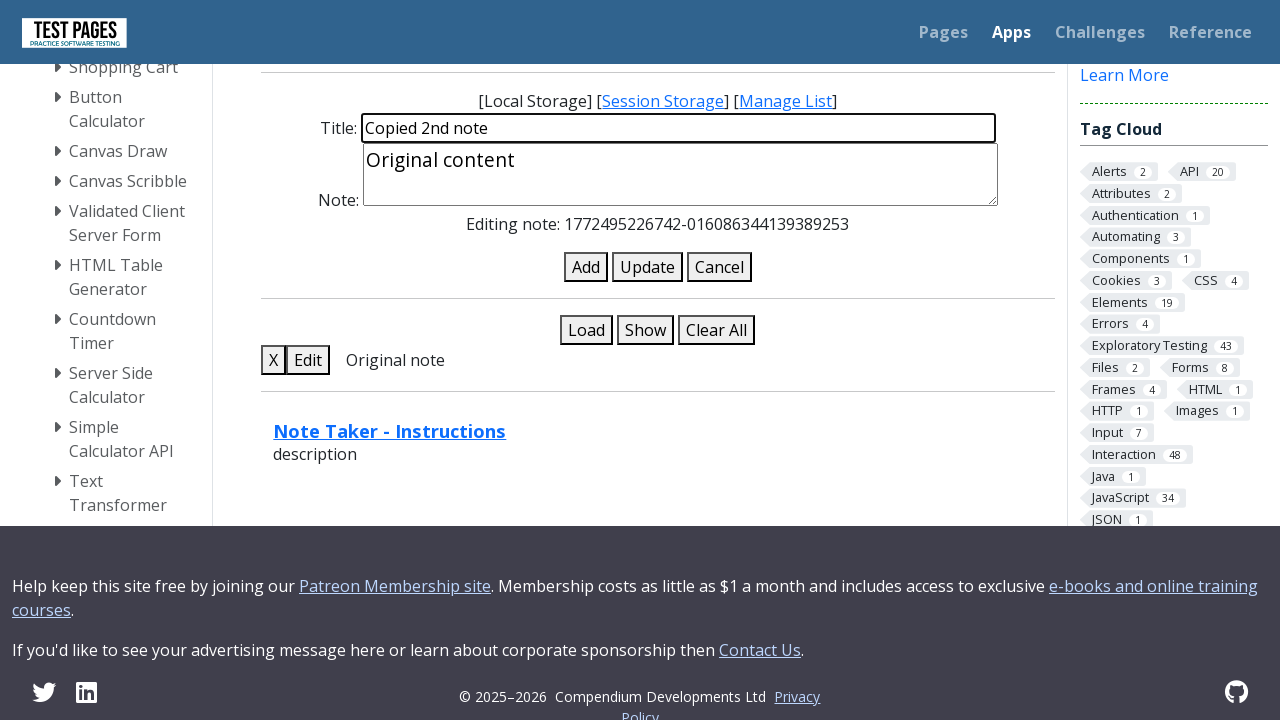

Clicked add note button to save modified note as new note at (586, 267) on #add-note
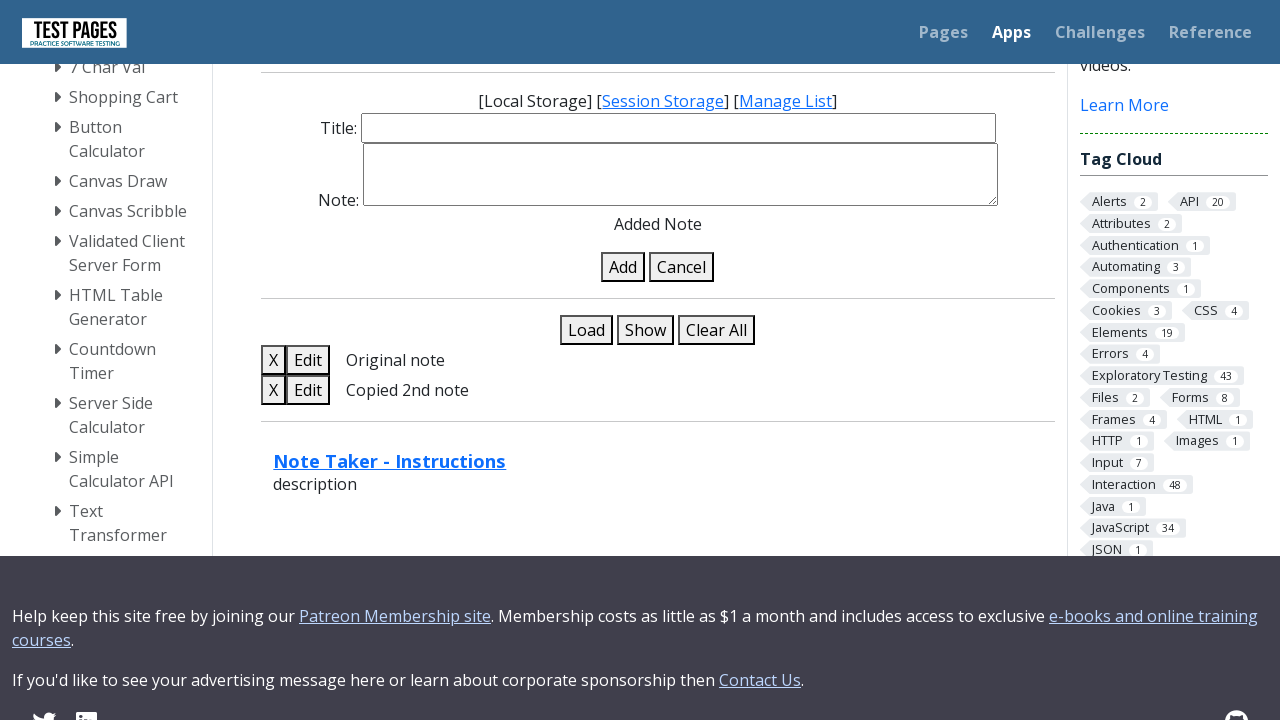

Waited for note status details message to appear
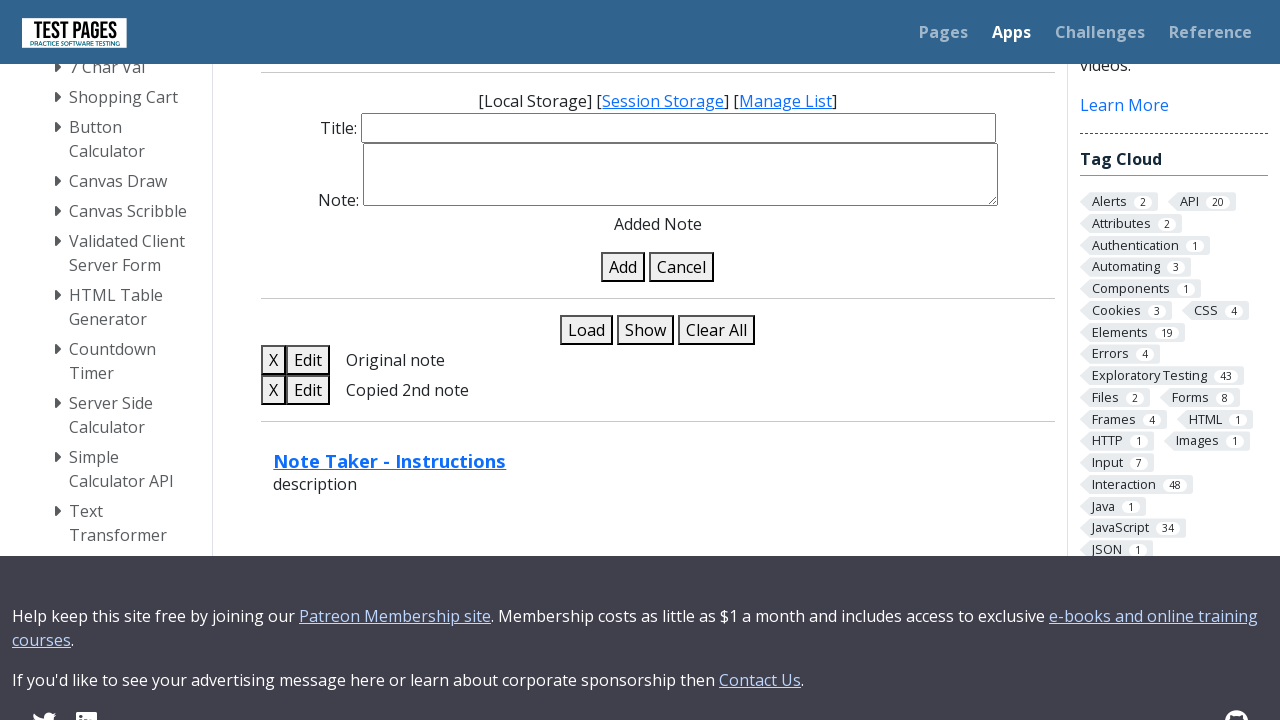

Retrieved status message: 'Added Note'
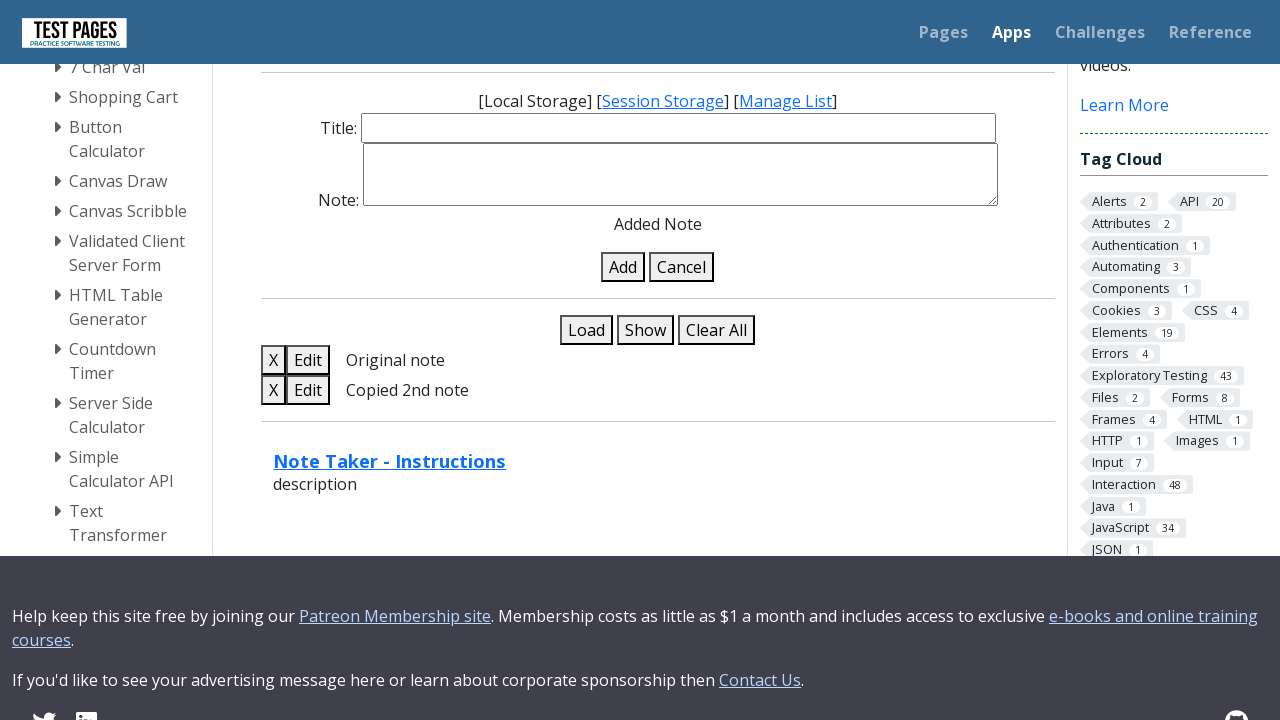

Verified status message shows 'Added Note'
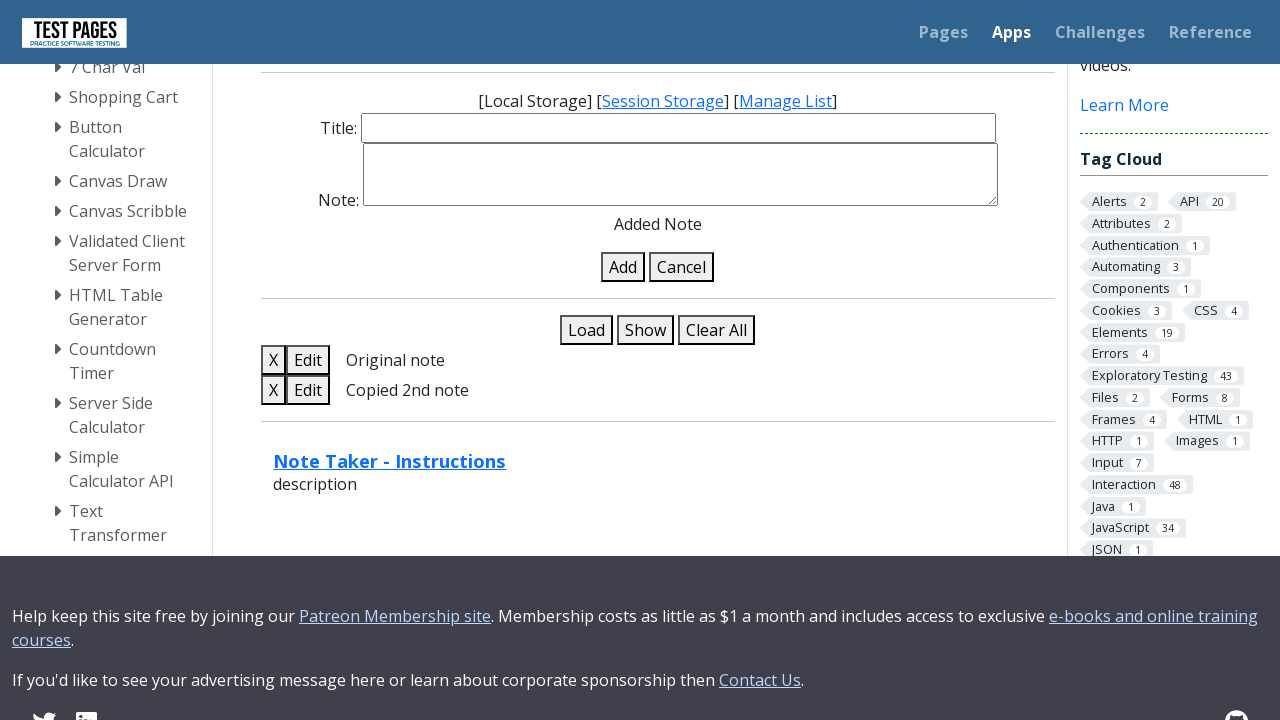

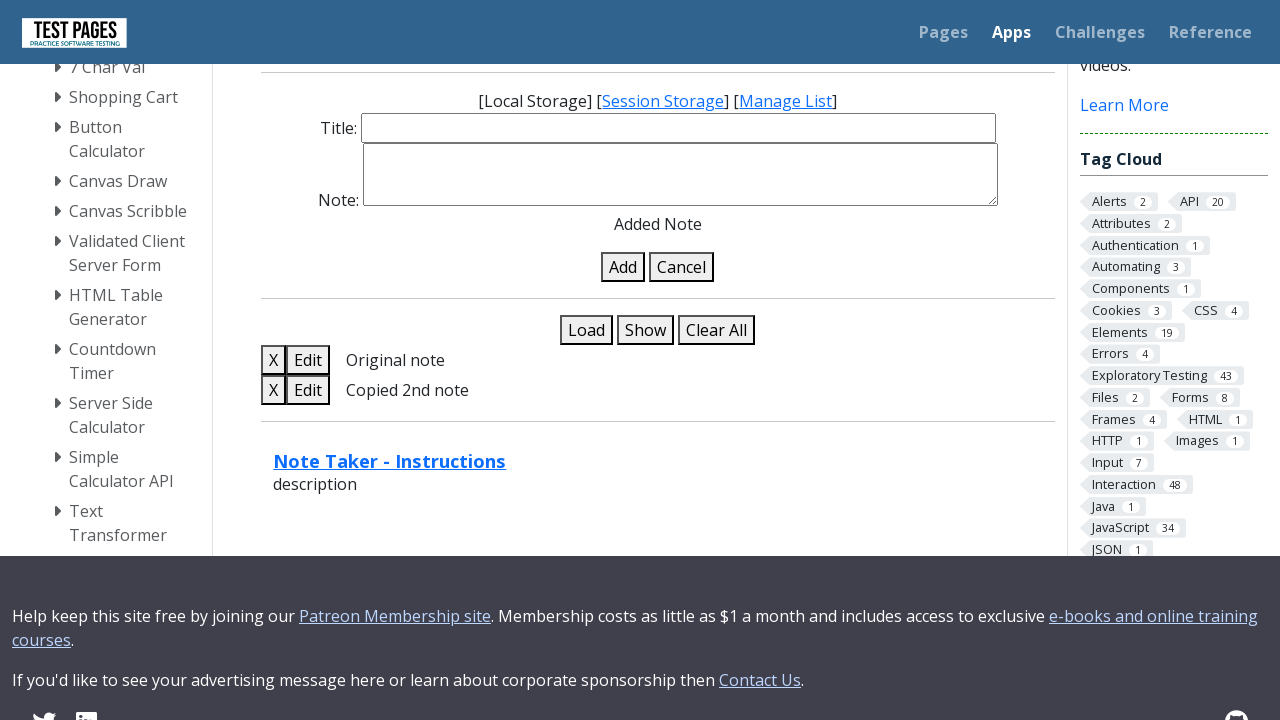